Tests a math calculation form by reading two numbers from the page, calculating their sum, selecting the result from a dropdown, and submitting the form

Starting URL: http://suninjuly.github.io/selects1.html

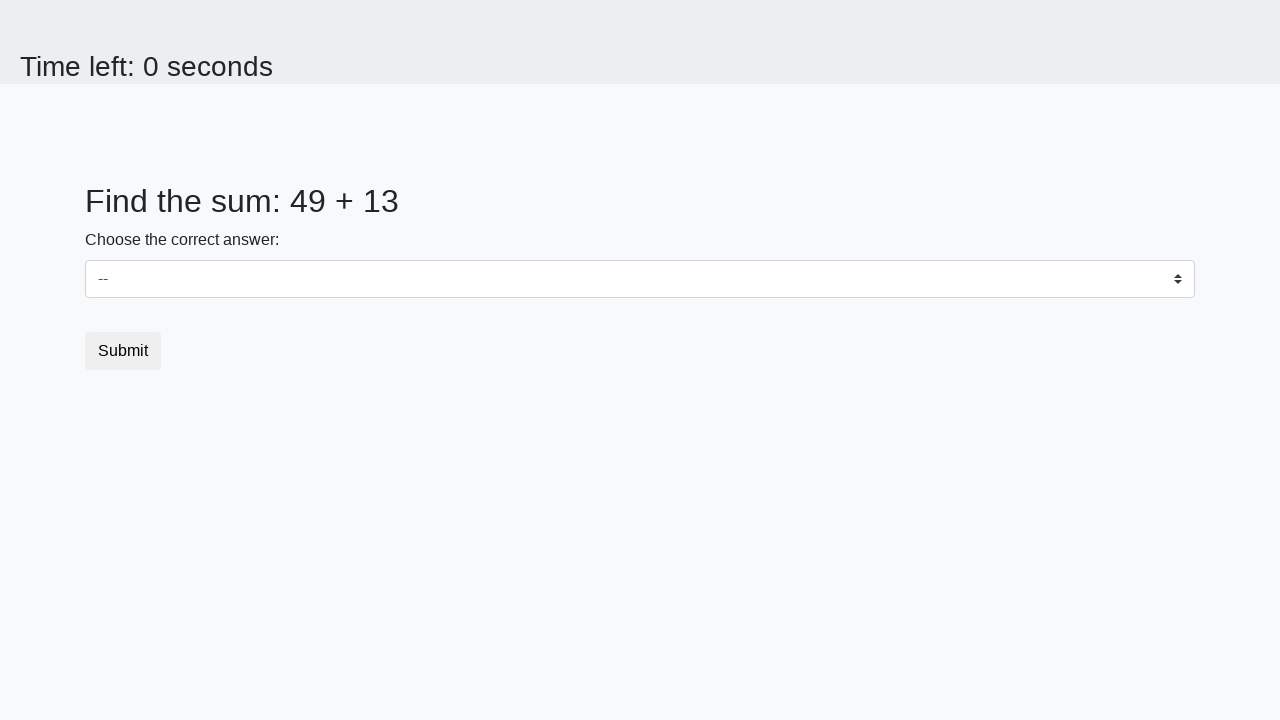

Read first number from #num1 element
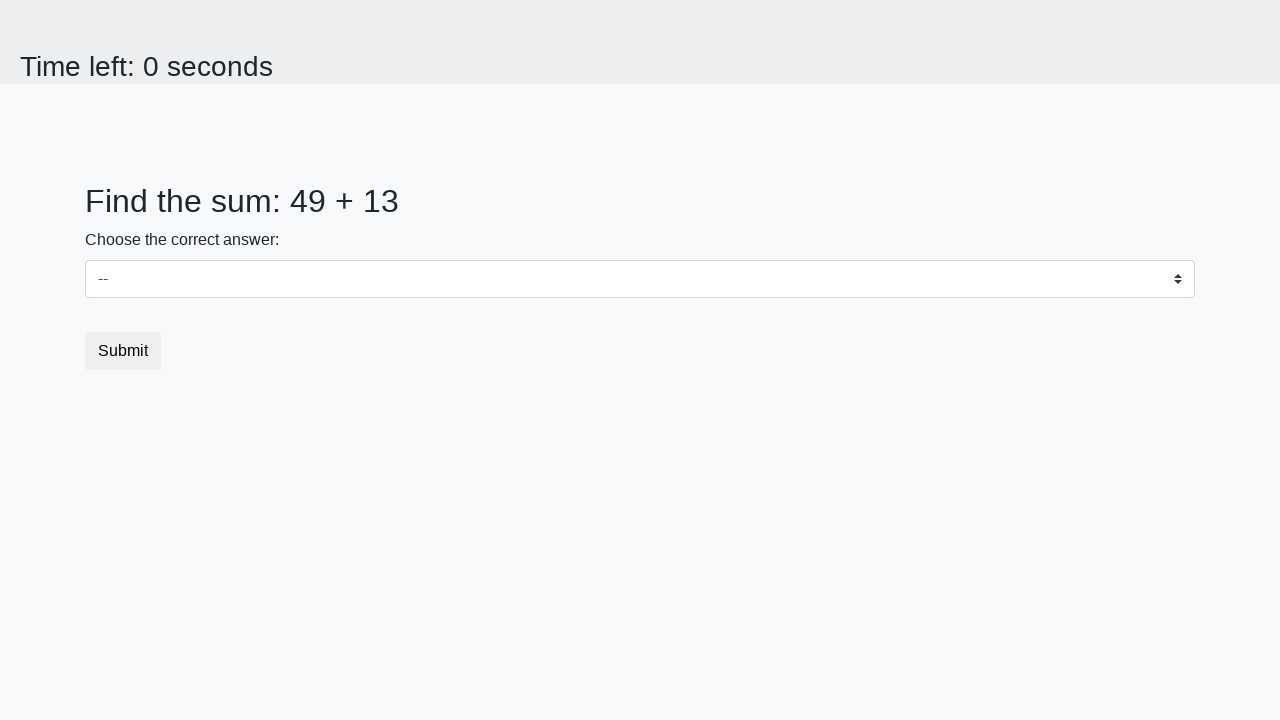

Read second number from #num2 element
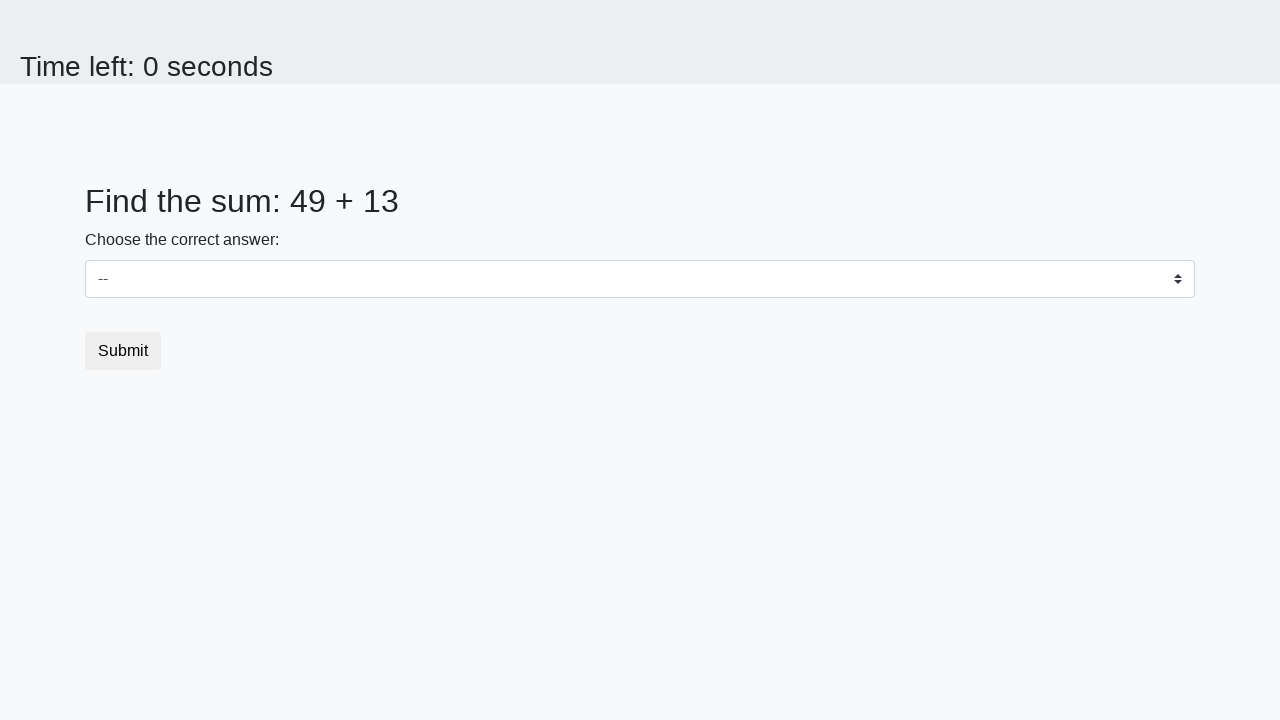

Calculated sum of 49 + 13 = 62
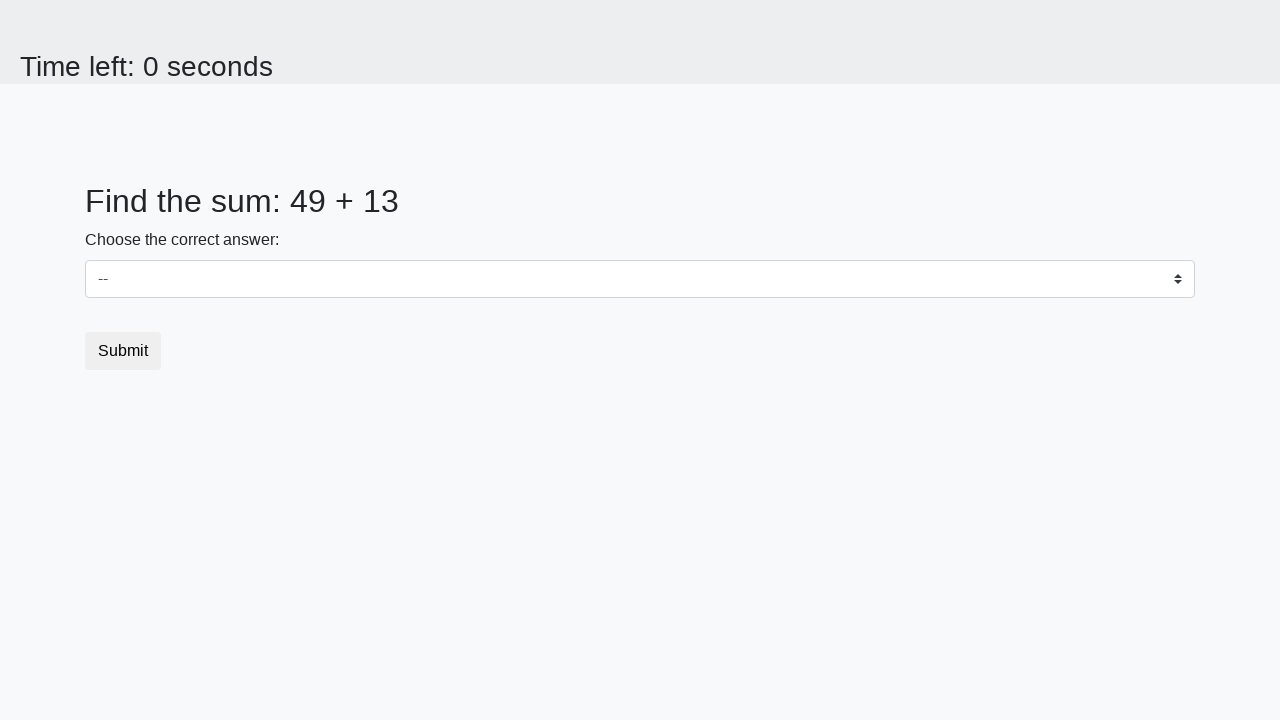

Selected calculated result '62' from dropdown on select
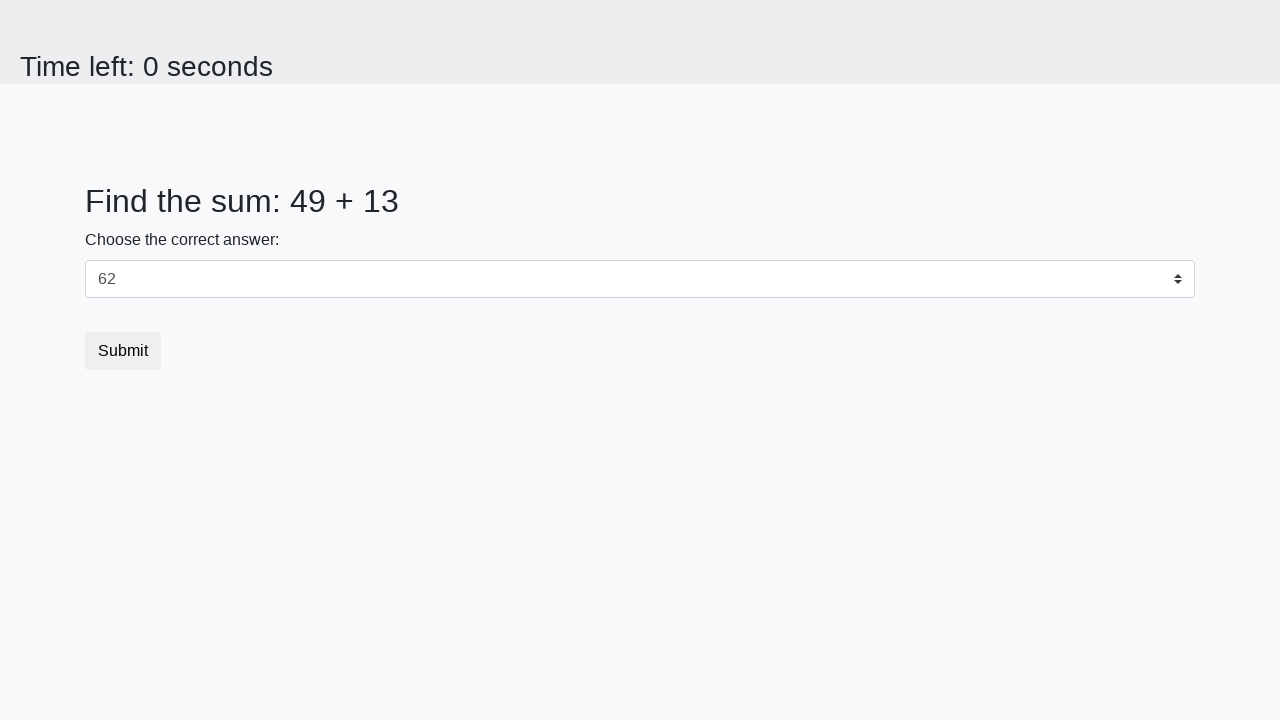

Clicked submit button to submit the form at (123, 351) on button
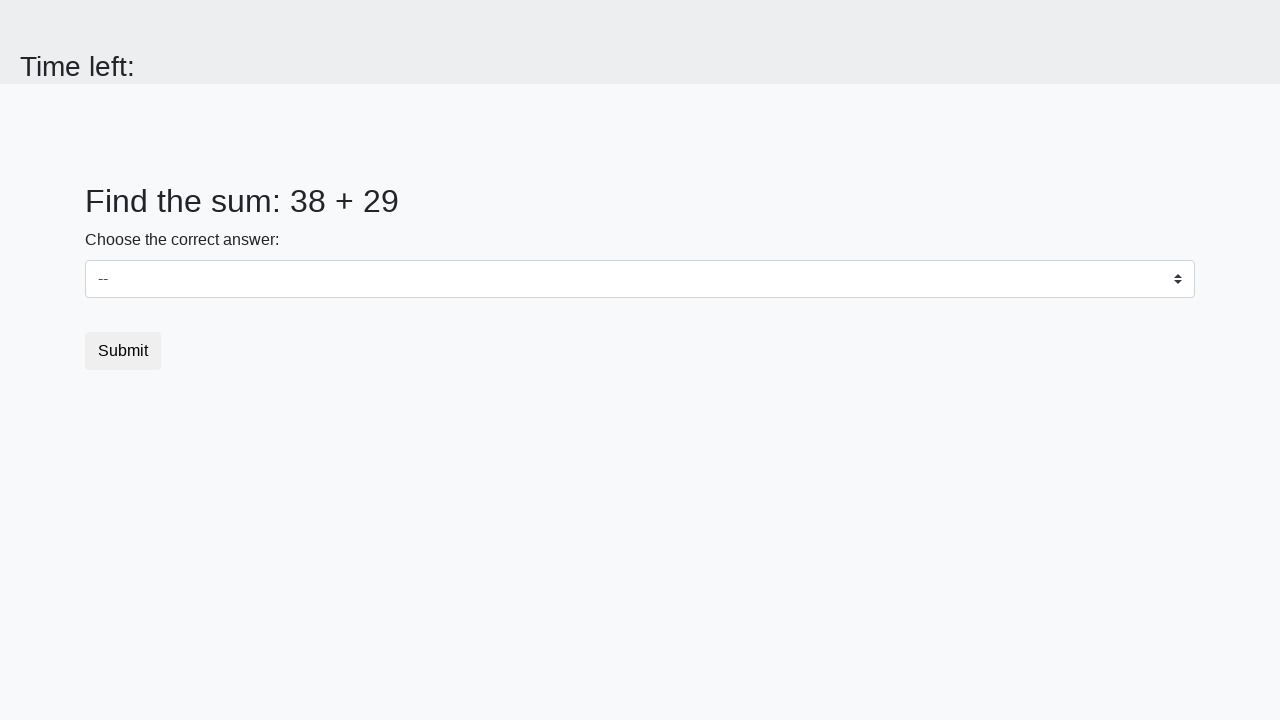

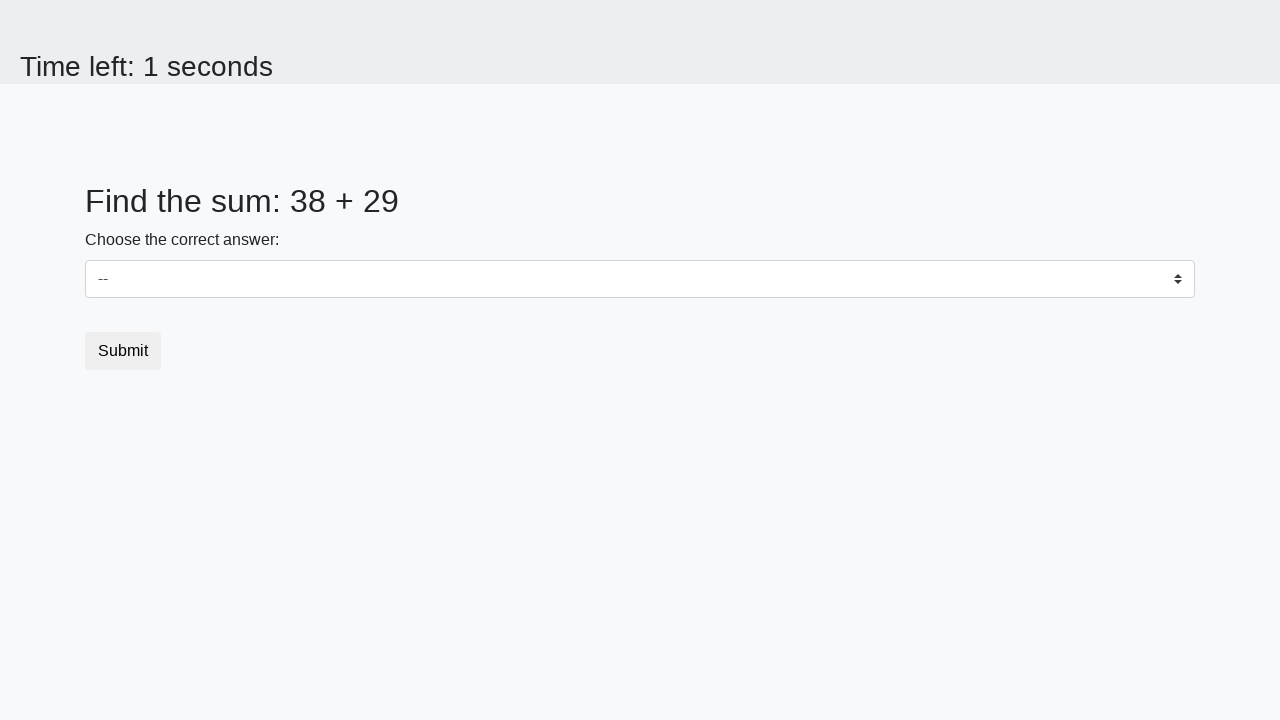